Tests the visibility status of hidden and visible paragraph elements on the page

Starting URL: https://automationtesting.co.uk/hiddenElements.html

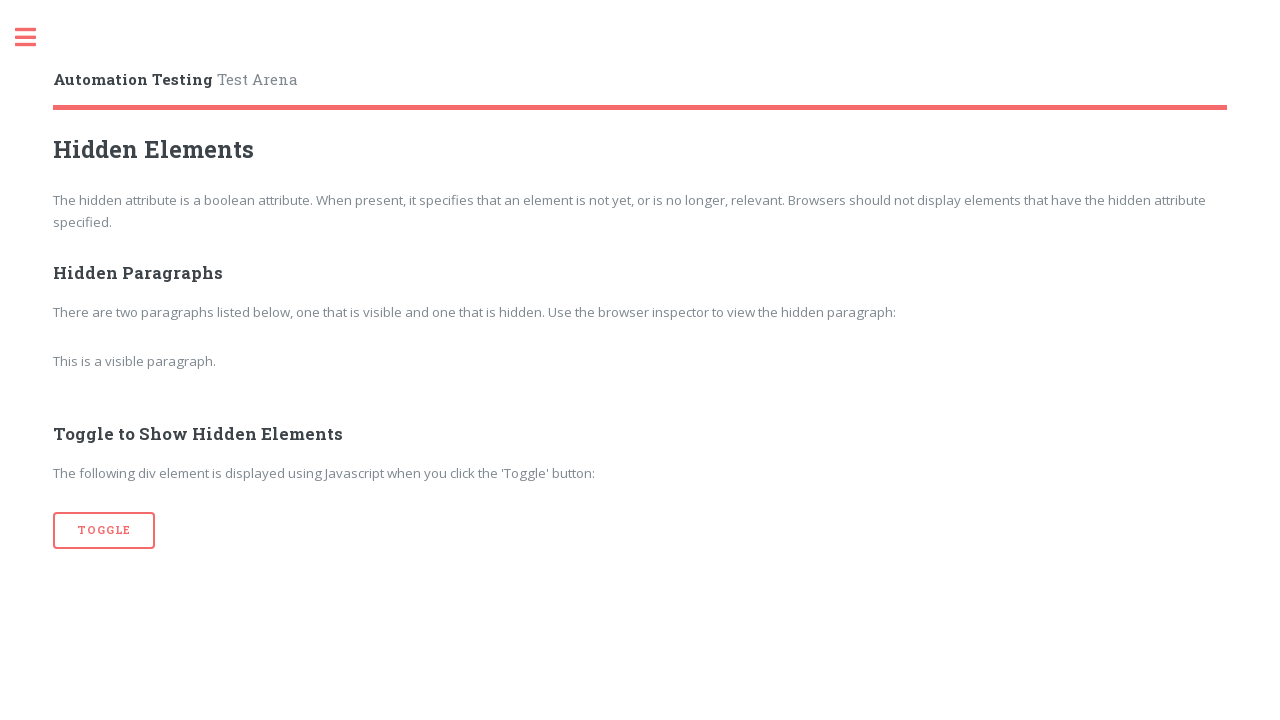

Navigated to Hidden Elements test page
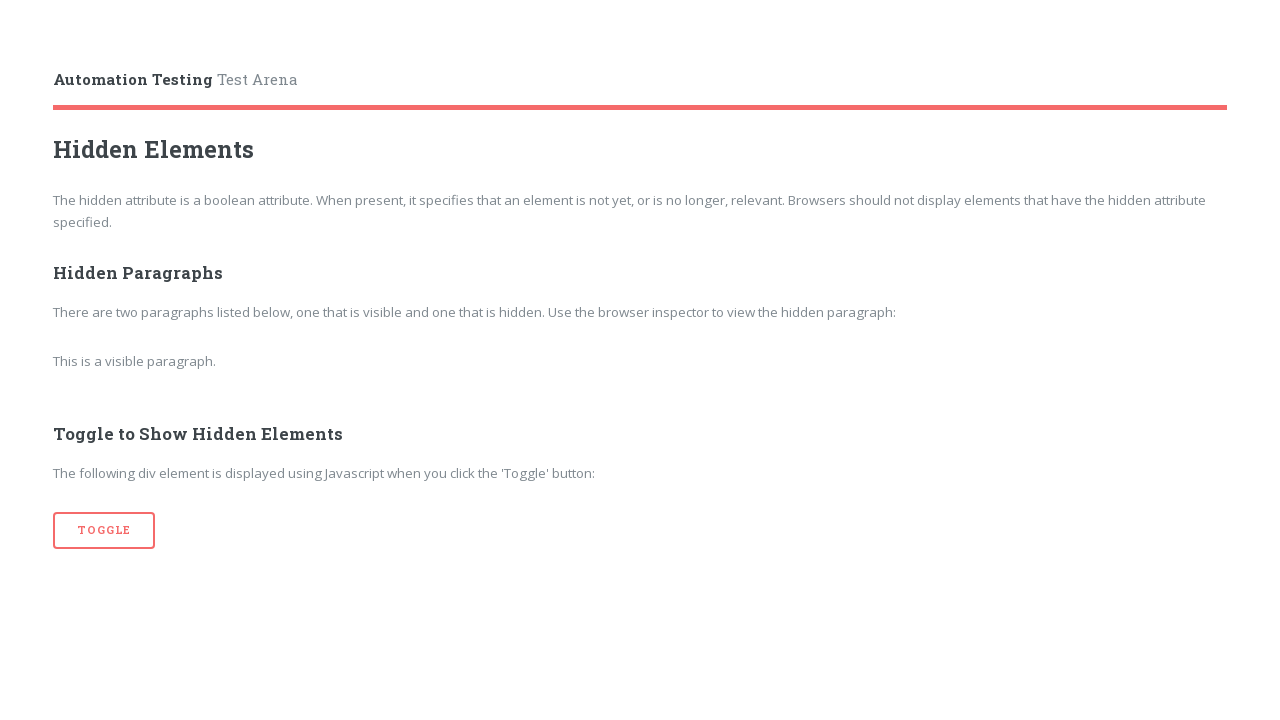

Checked visibility of hidden paragraph element: False
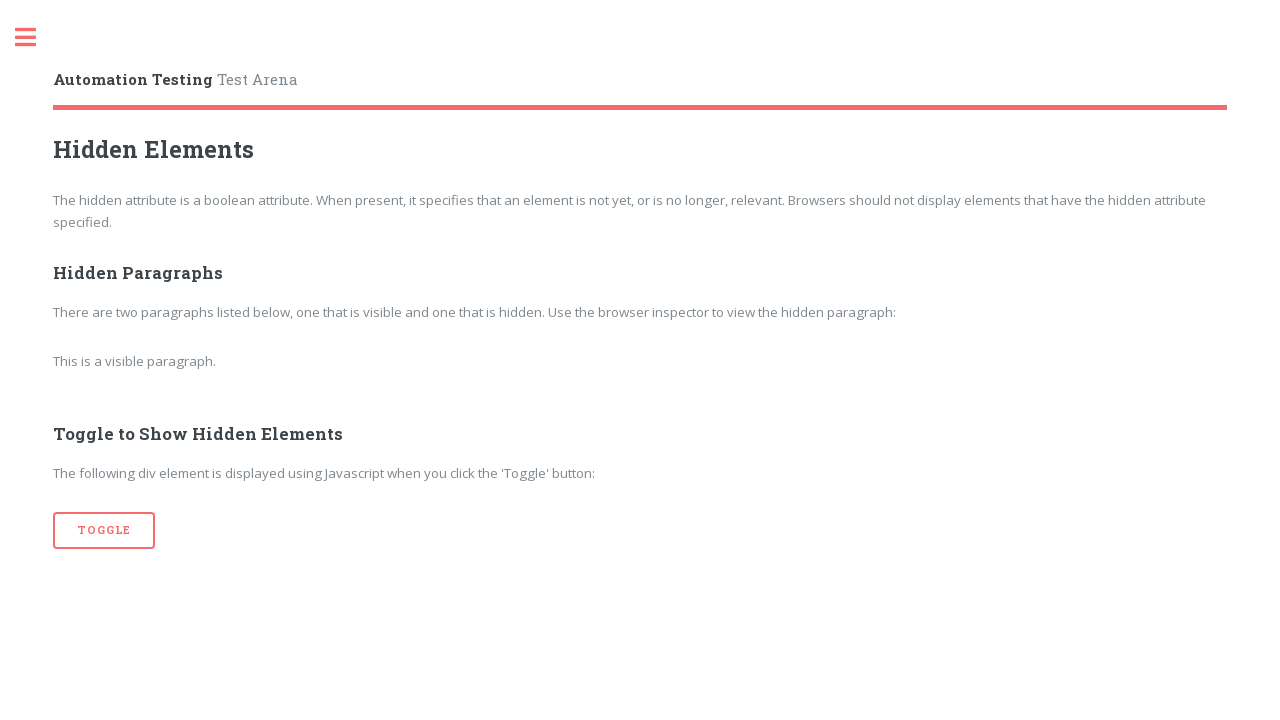

Checked visibility of visible paragraph element: True
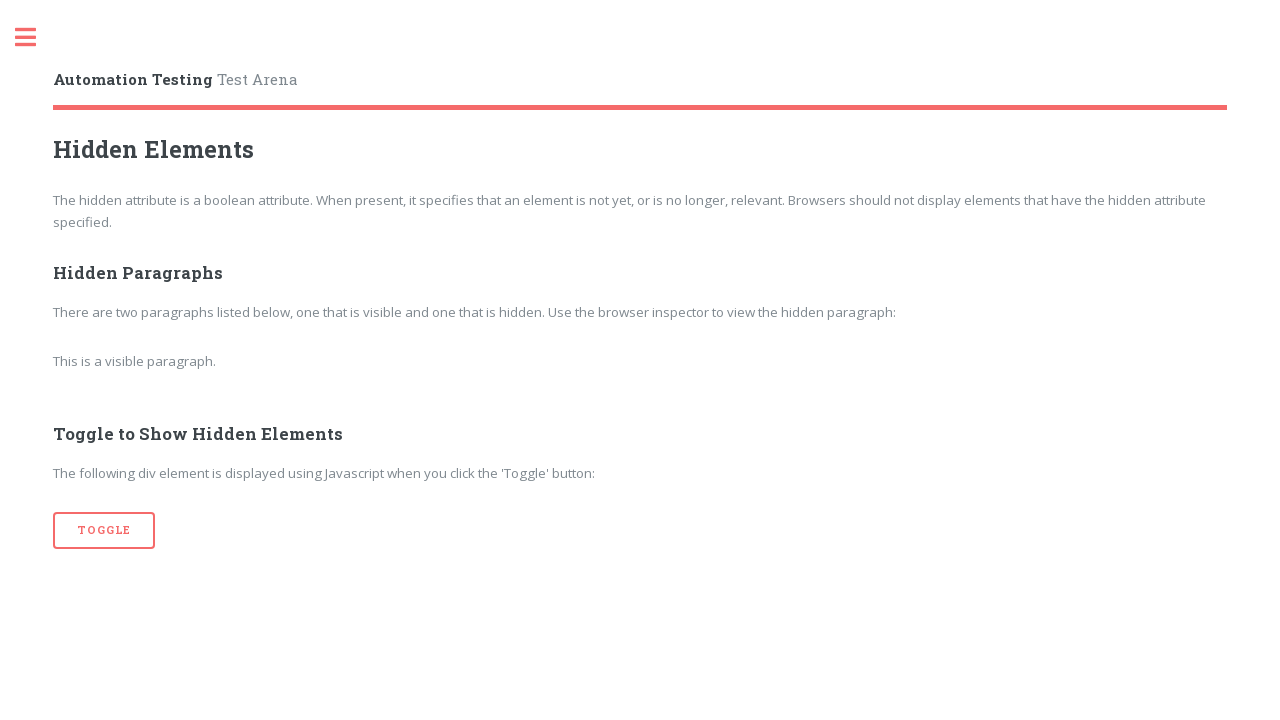

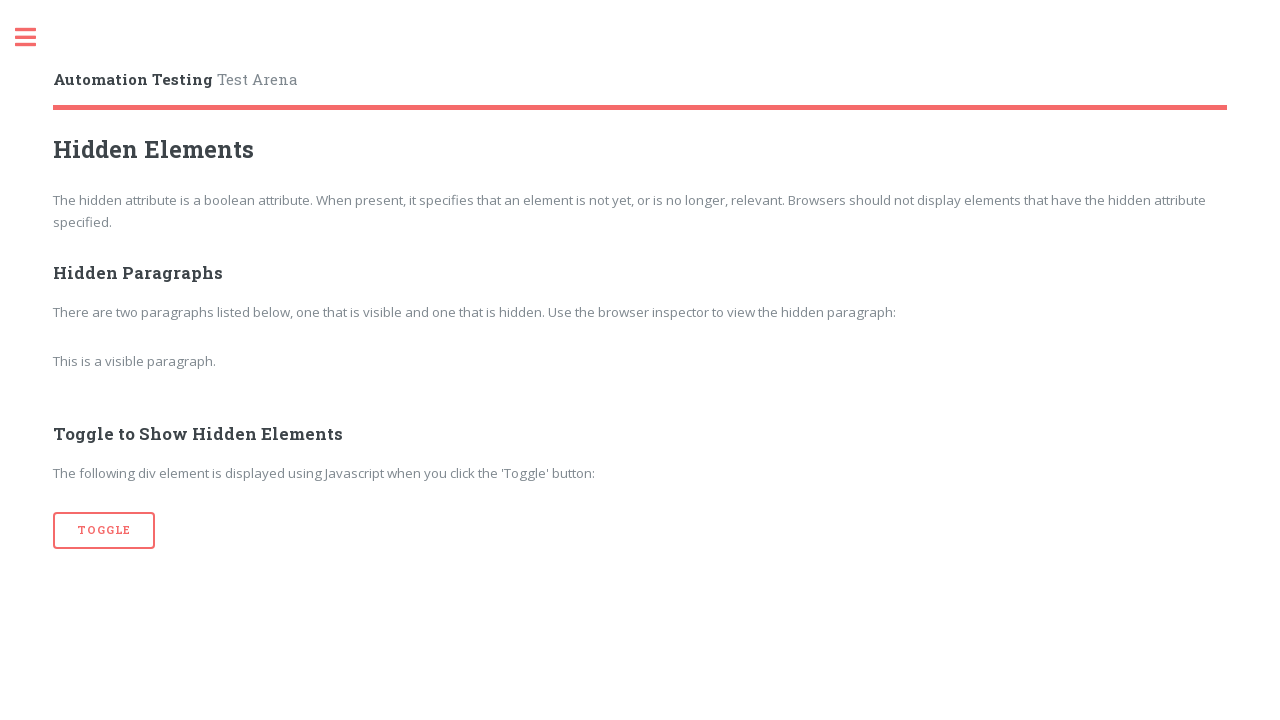